Tests multi-select dropdown functionality by switching to an iframe and selecting multiple car options (Saab, Opel, Volvo) from a dropdown menu

Starting URL: https://www.w3schools.com/tags/tryit.asp?filename=tryhtml_select_multiple

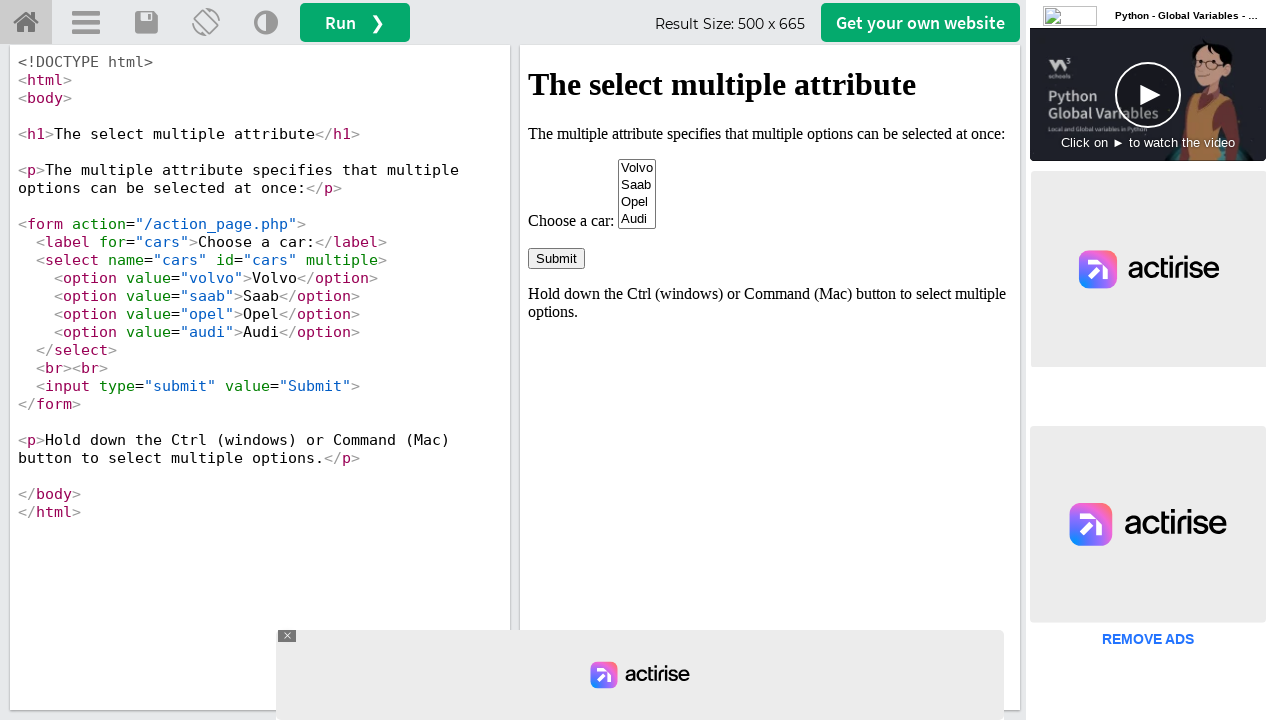

Waited for select element with id 'cars' to load in iframe
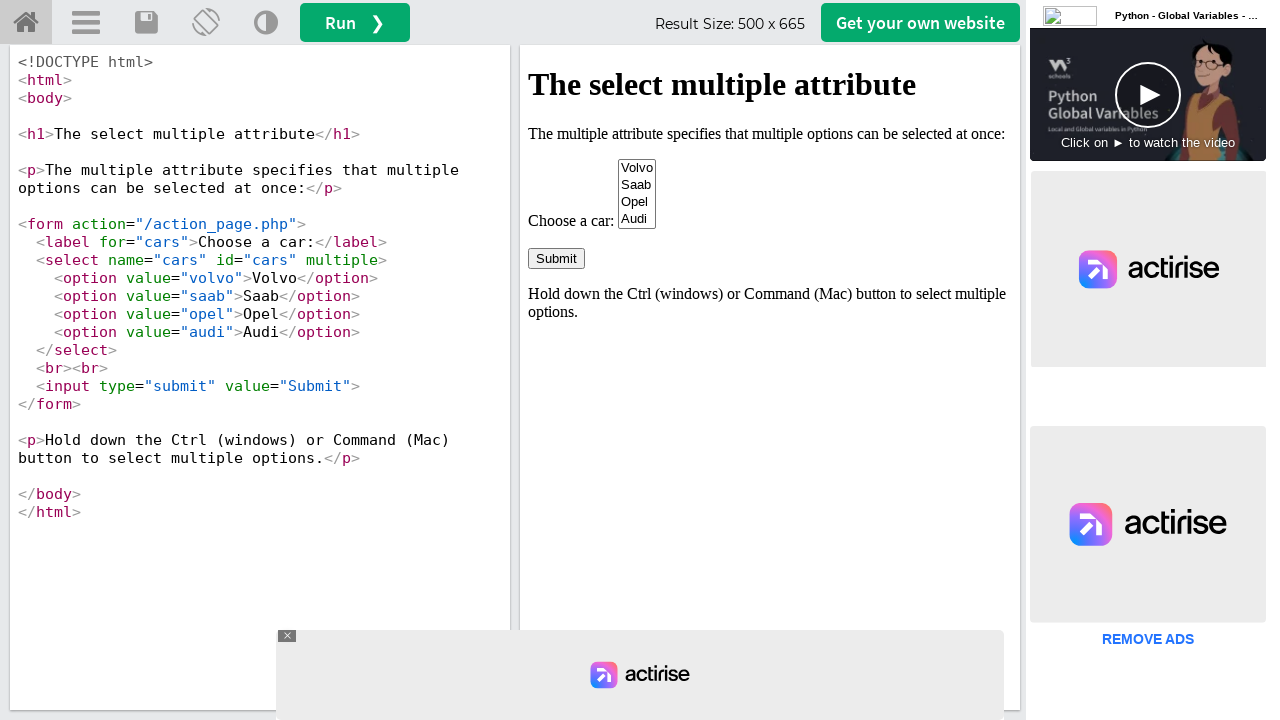

Retrieved iframe 'iframeResult'
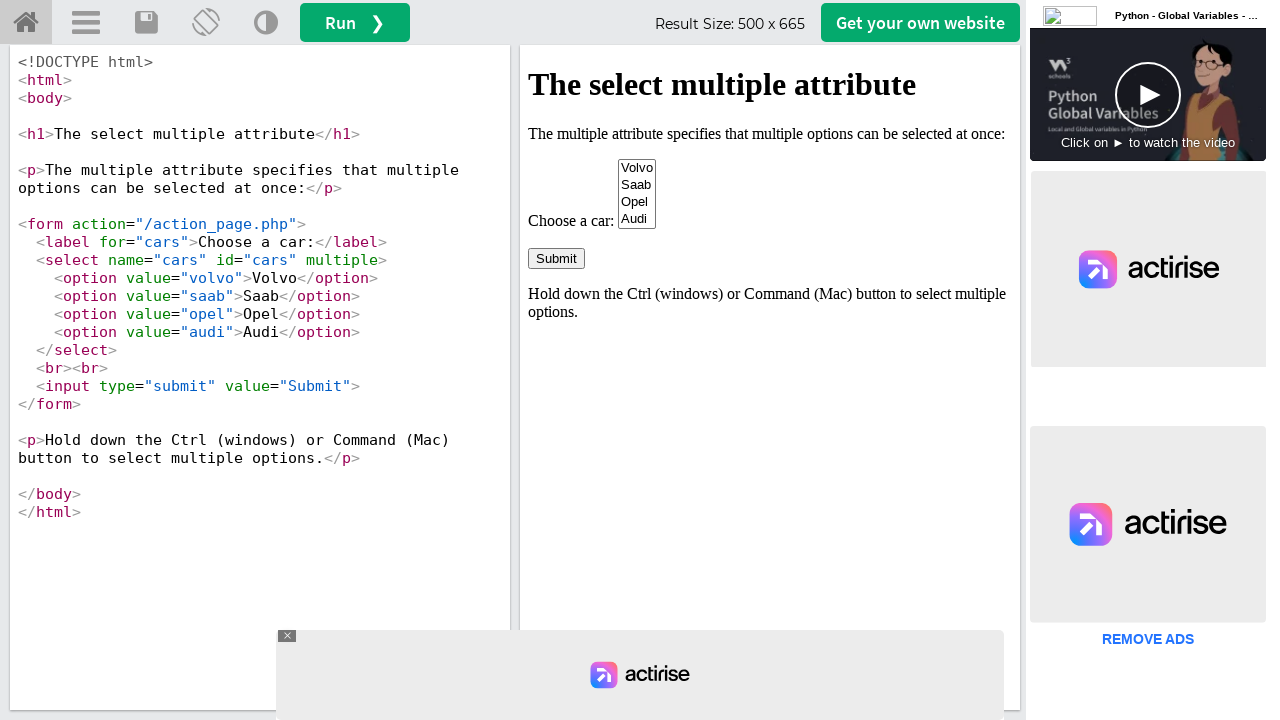

Selected multiple car options: Saab, Opel, and Volvo from dropdown
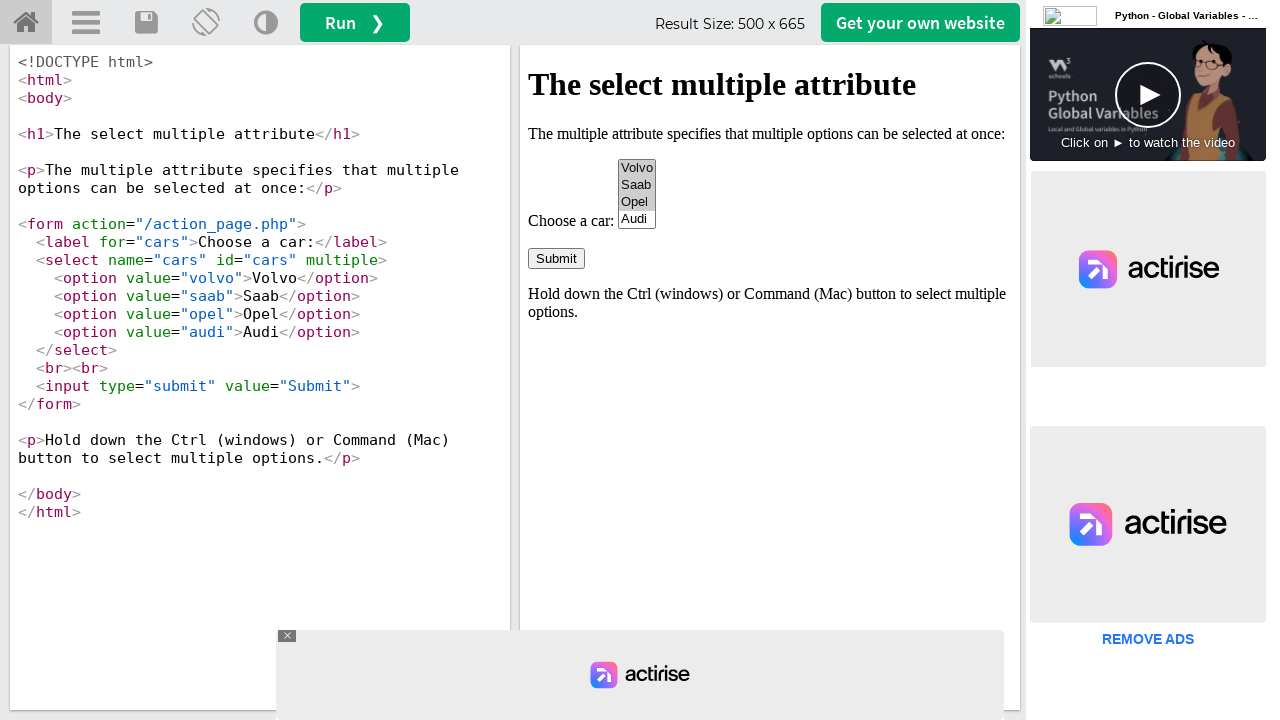

Verified that at least one option is selected in the dropdown
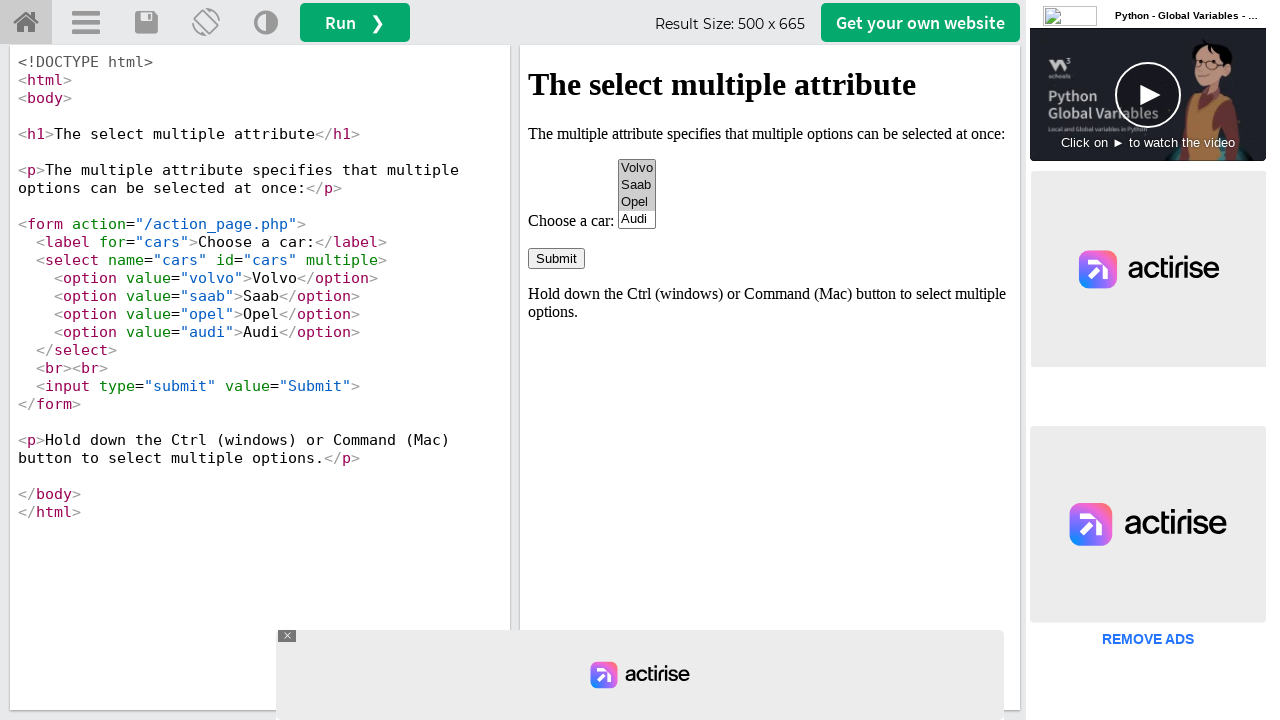

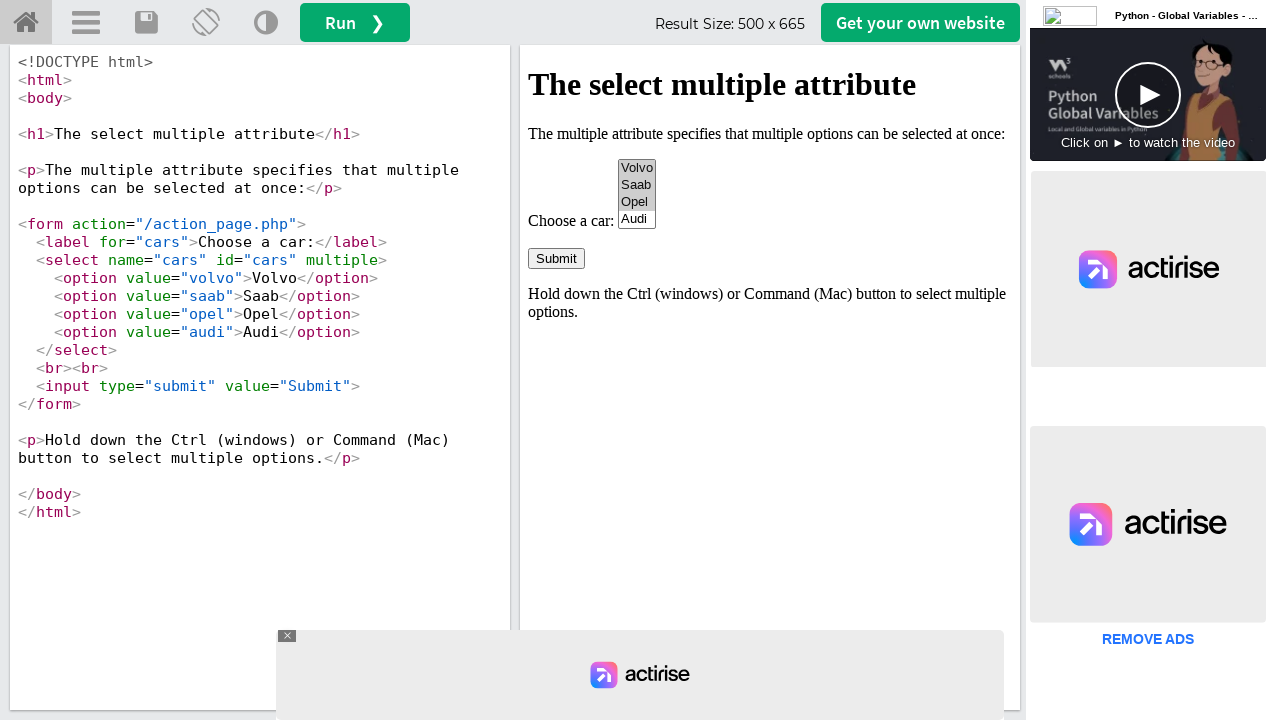